Waits for a specific price to appear, then solves a mathematical problem by calculating a value and submitting the answer

Starting URL: https://suninjuly.github.io/explicit_wait2.html

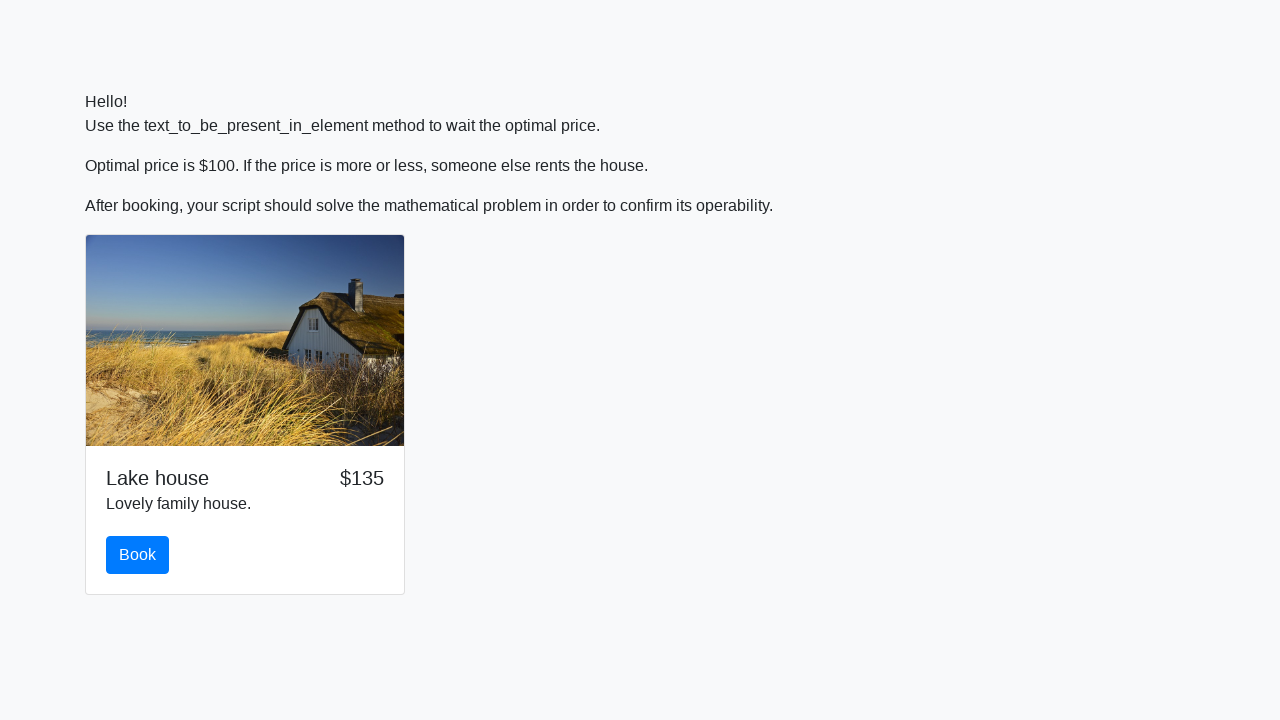

Waited for price to become $100
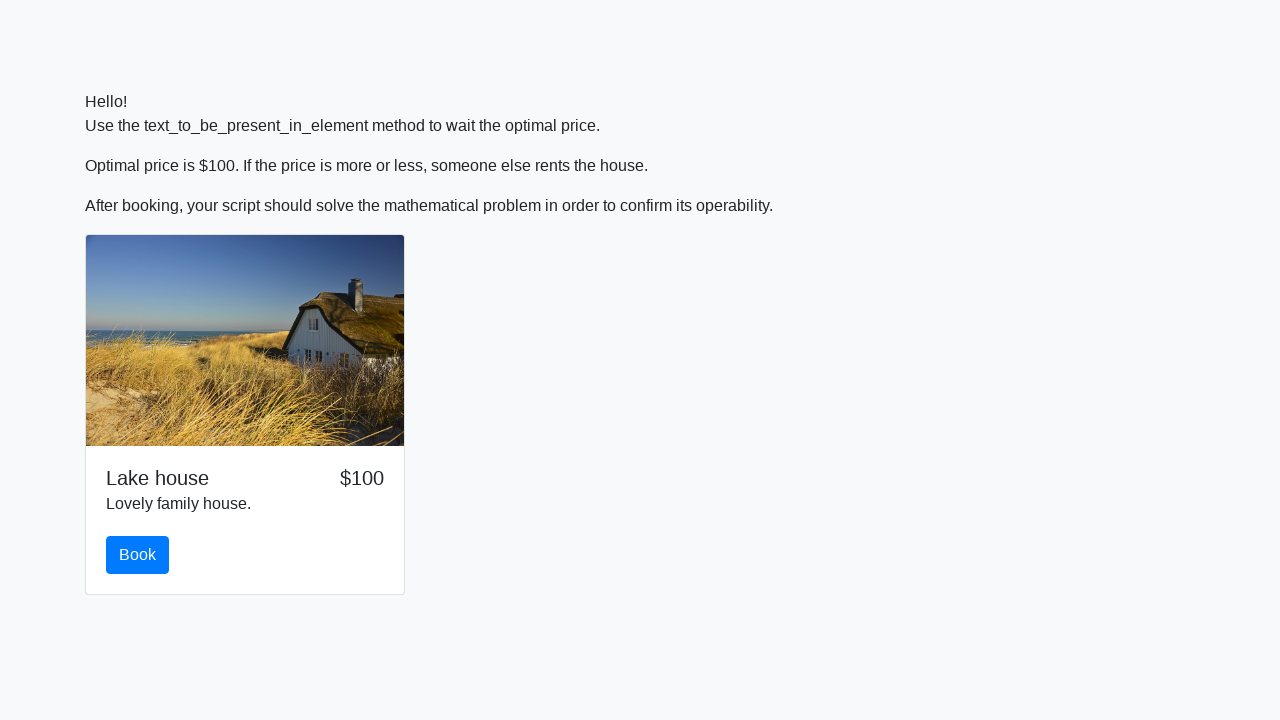

Clicked the first button at (138, 555) on button
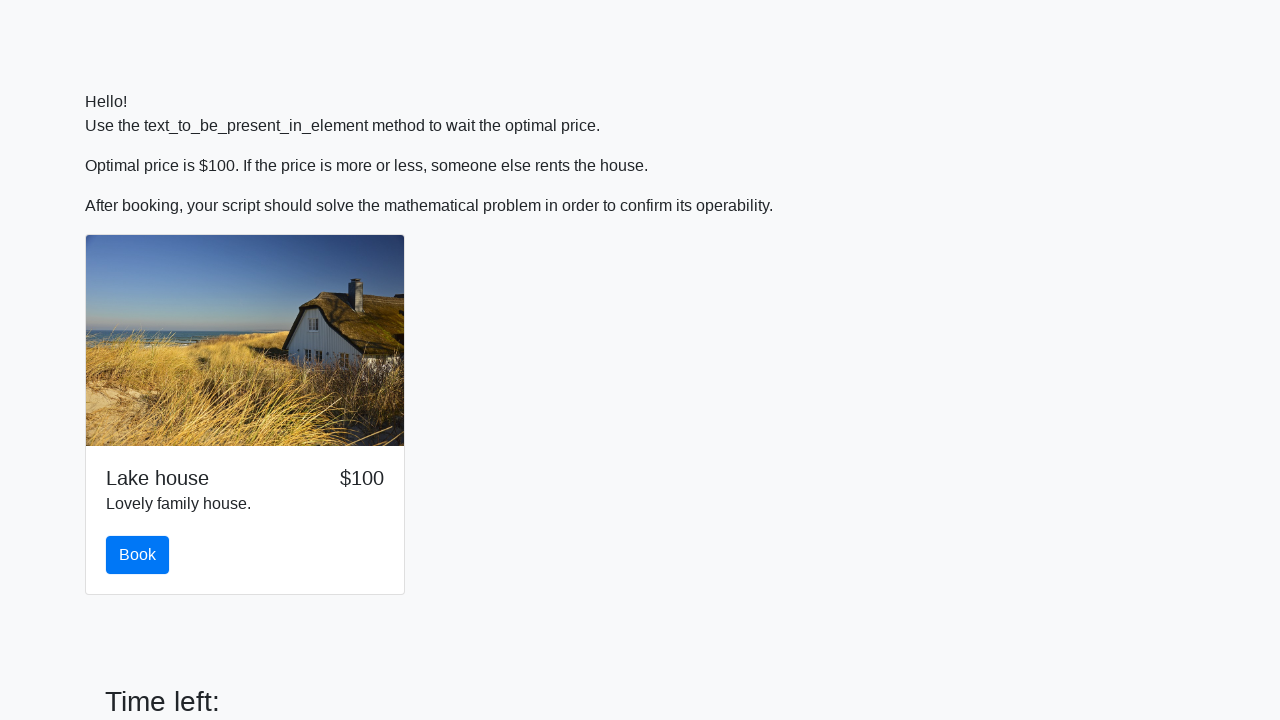

Retrieved the input value for calculation
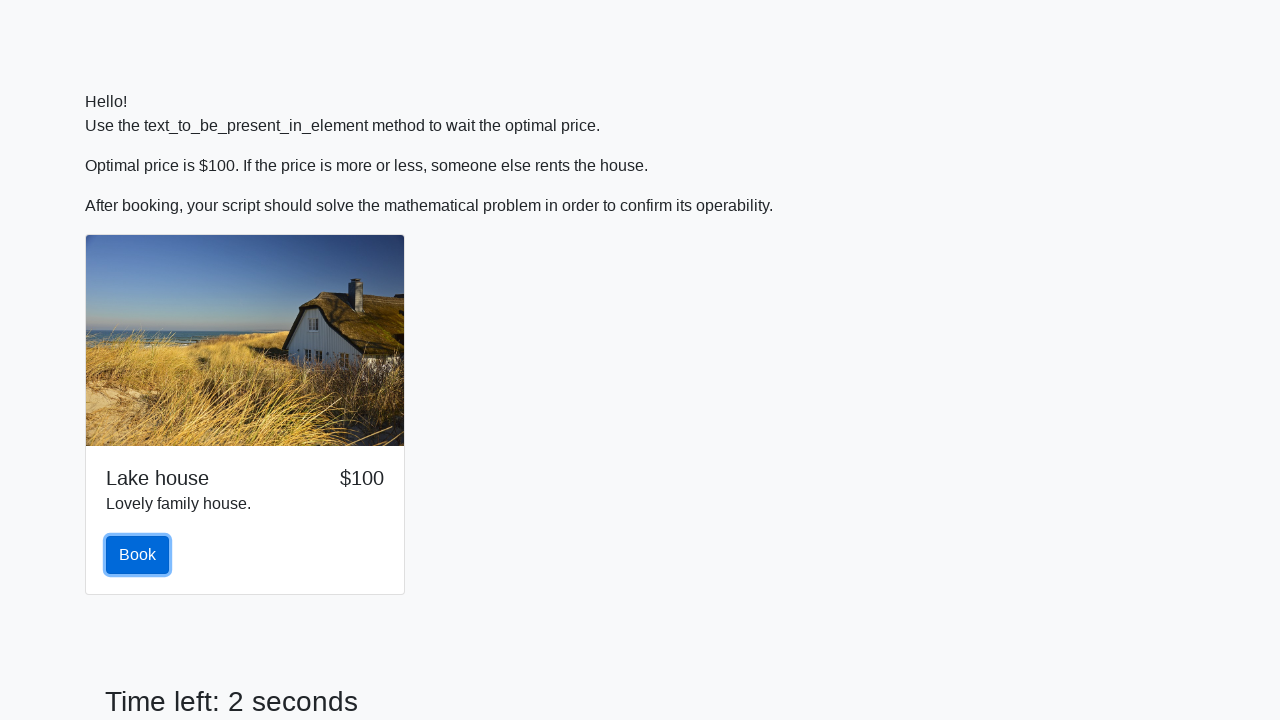

Calculated the mathematical result: 1.6731688426499383
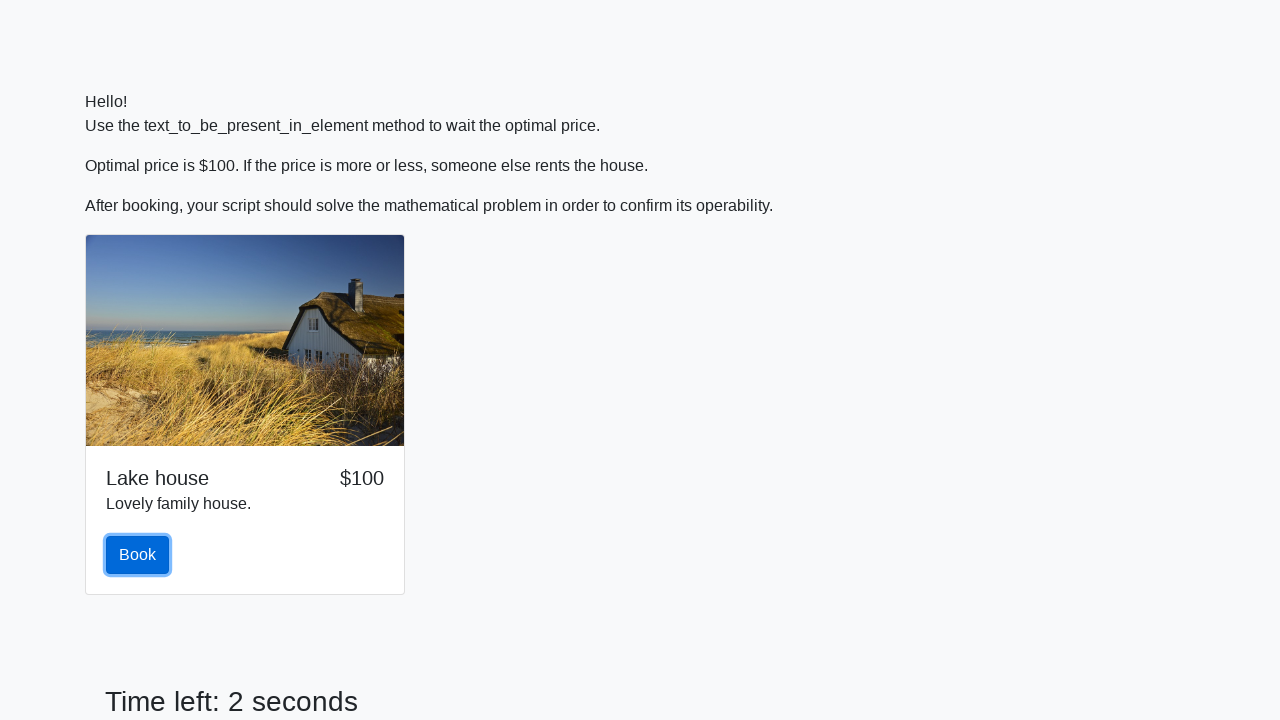

Filled the answer field with calculated value on #answer
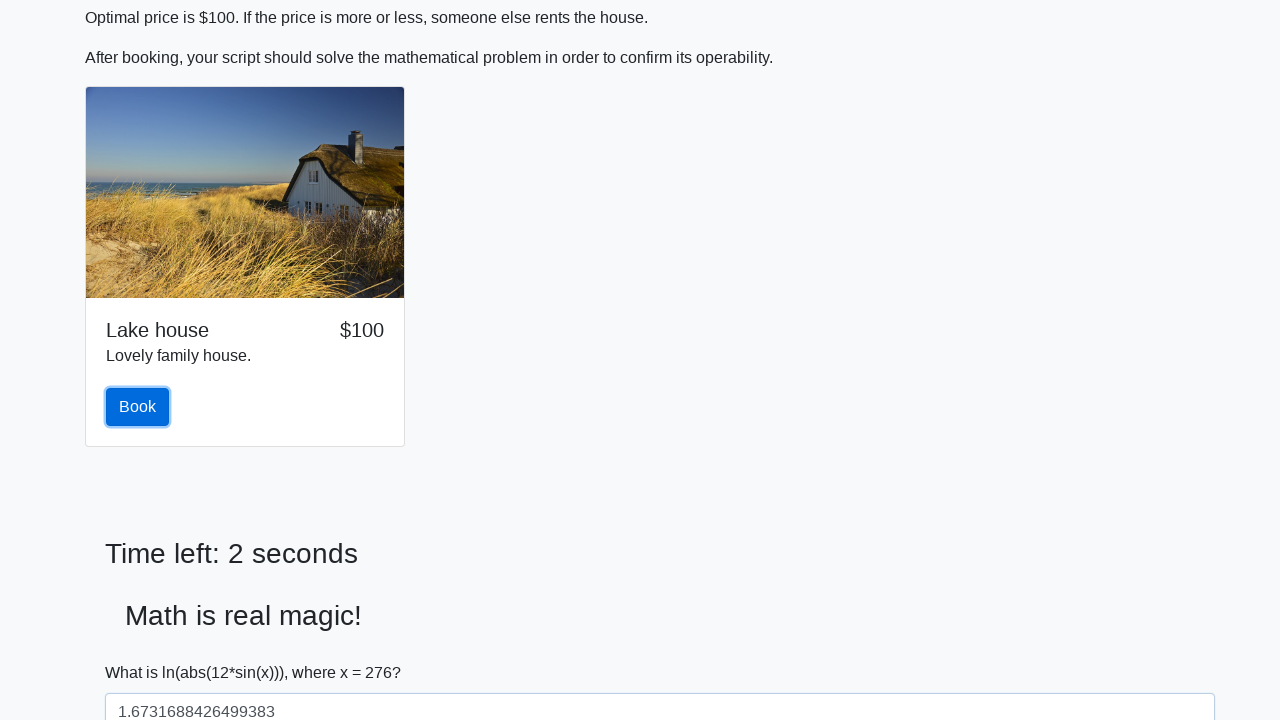

Clicked the solve button to submit answer at (143, 651) on #solve
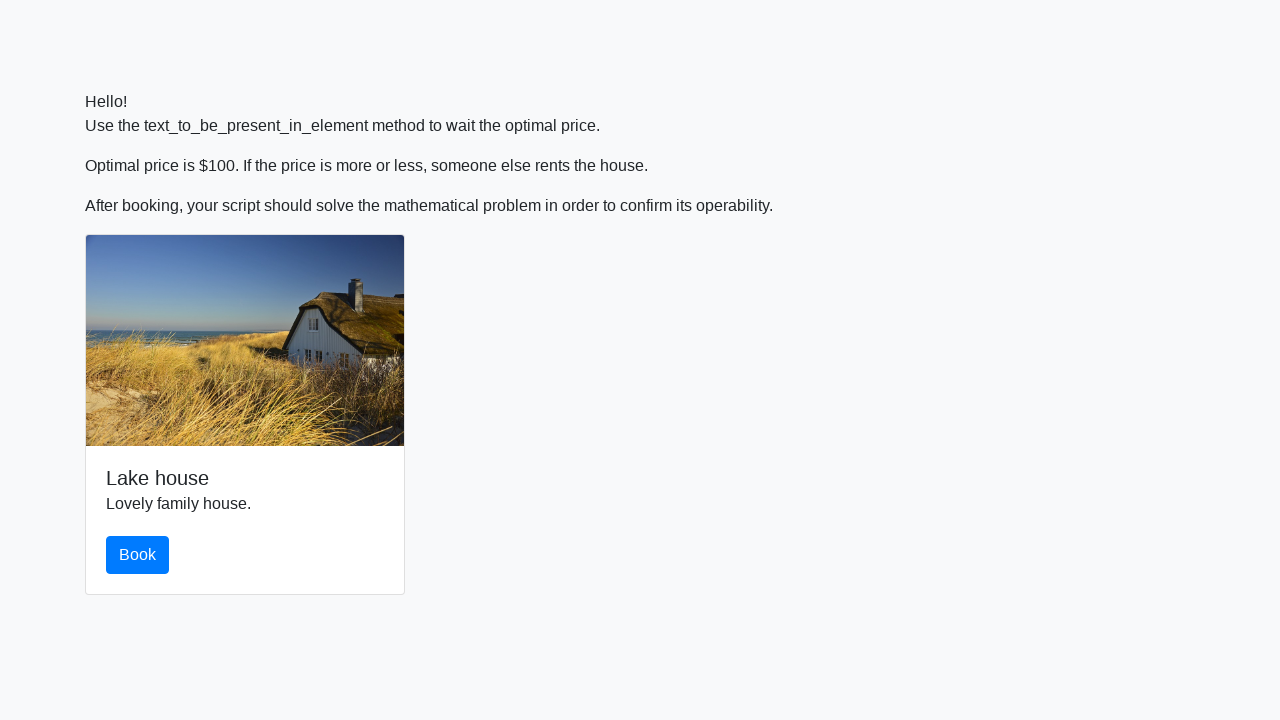

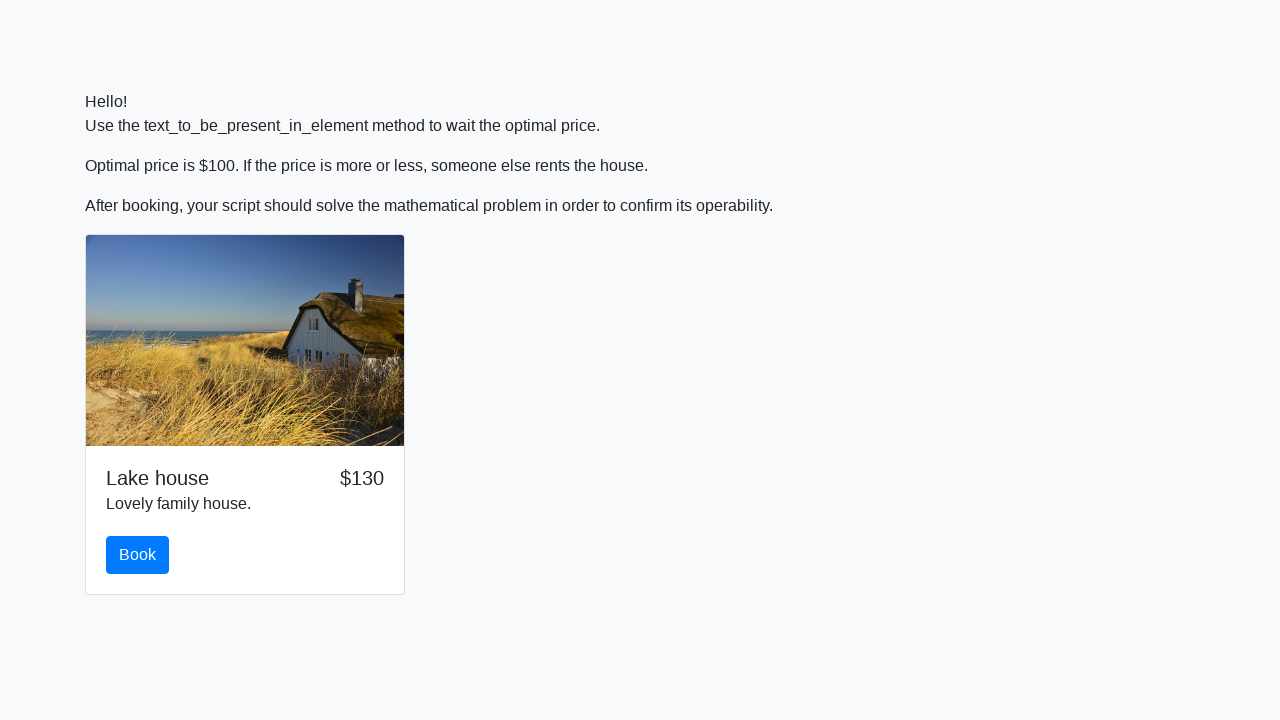